Tests login form validation by entering a username with blank password and verifying the "Password is required" error message

Starting URL: https://www.saucedemo.com/

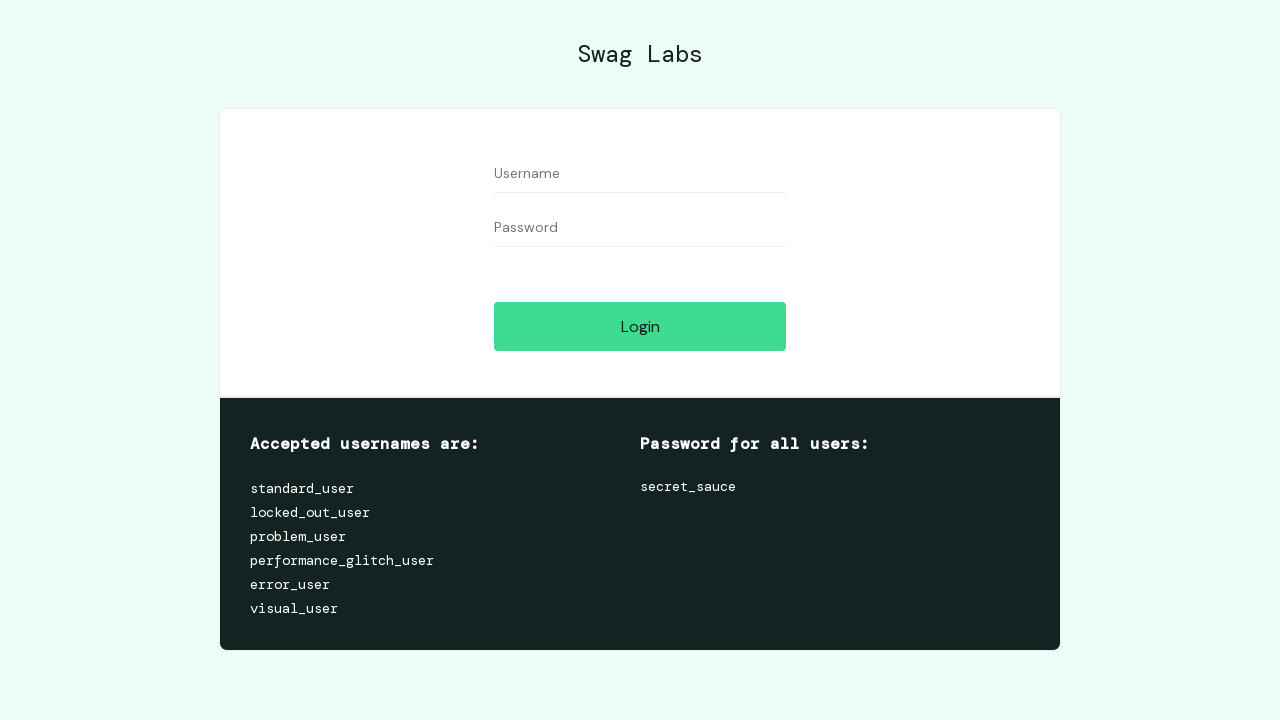

Filled username field with 'standard_user' on #user-name
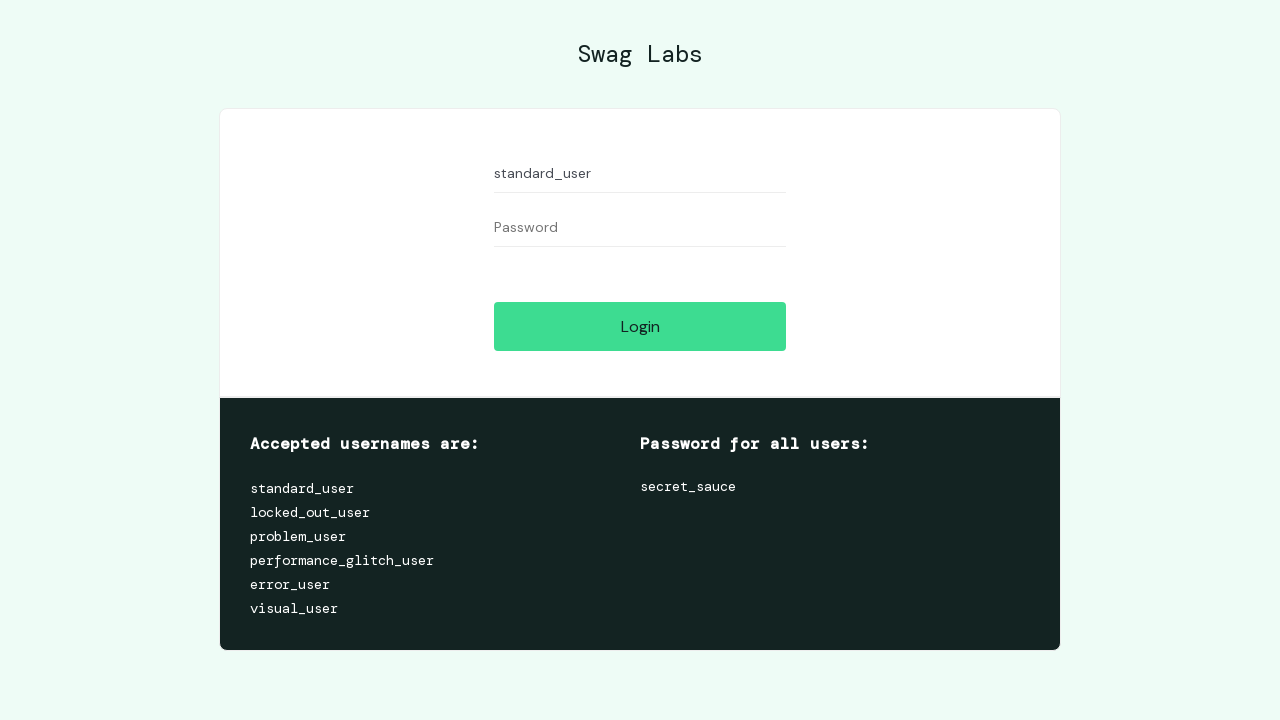

Left password field empty on #password
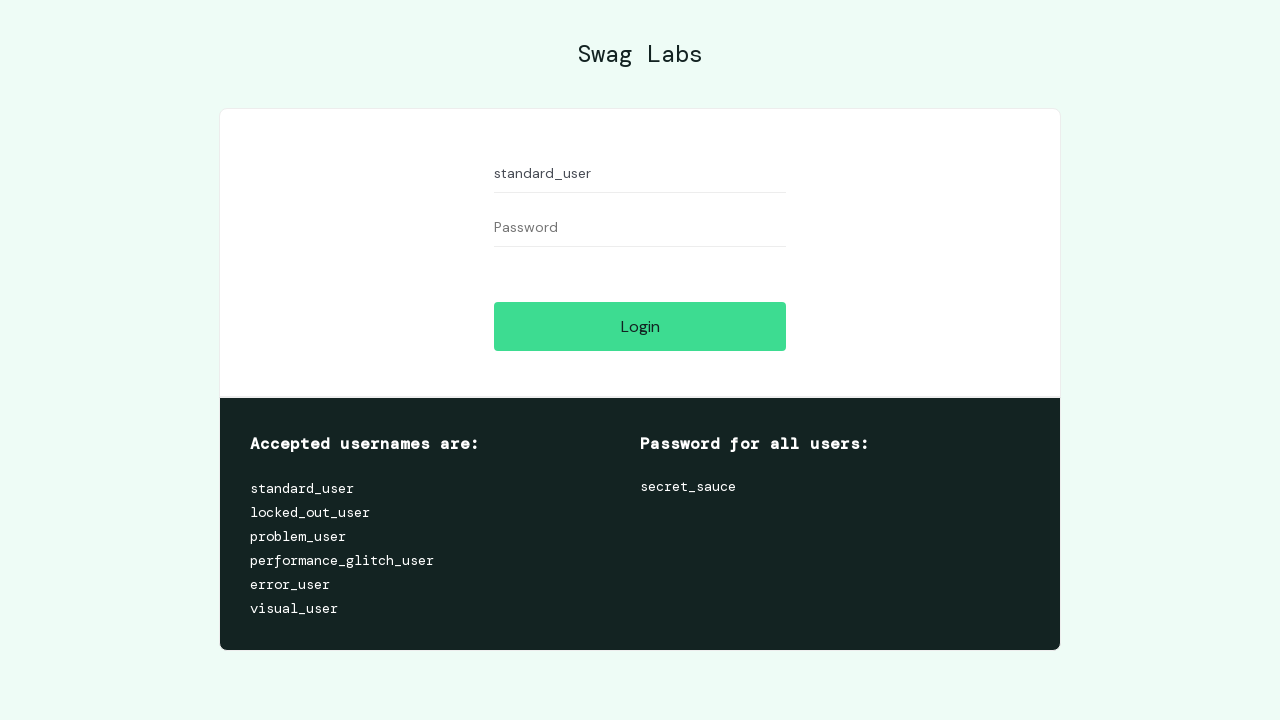

Clicked login button at (640, 326) on #login-button
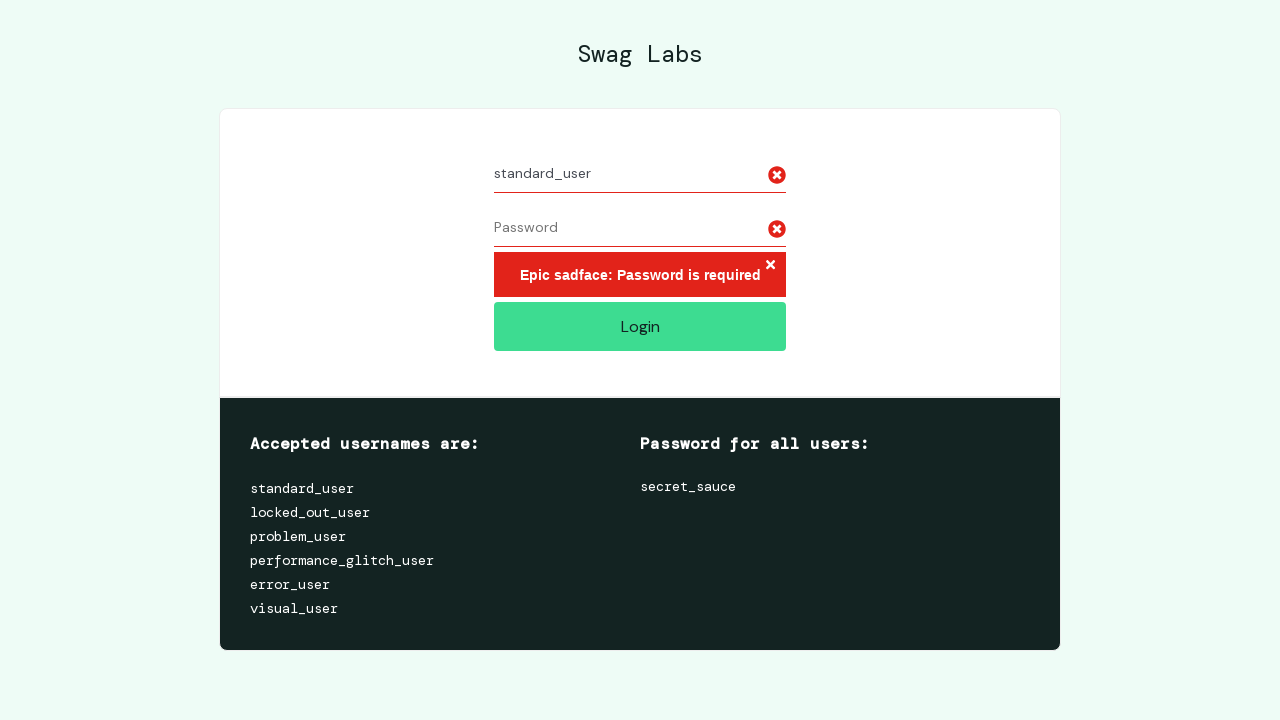

Verified 'Password is required' error message appeared
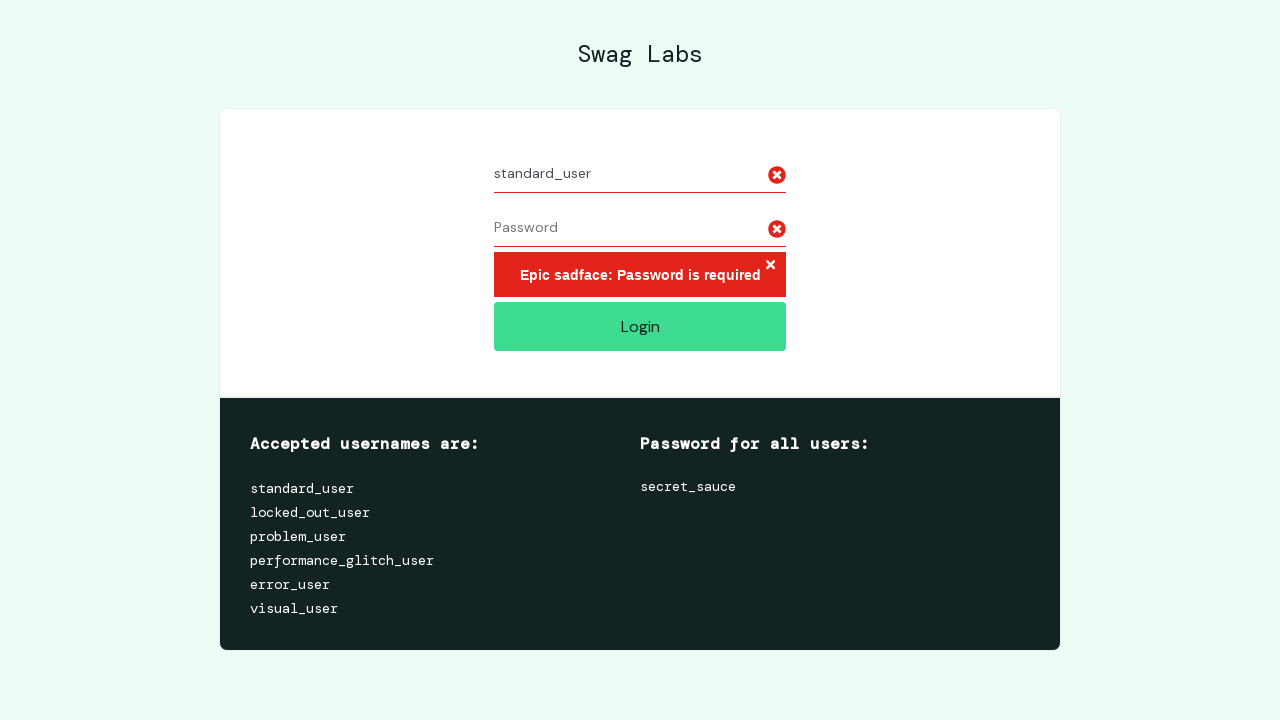

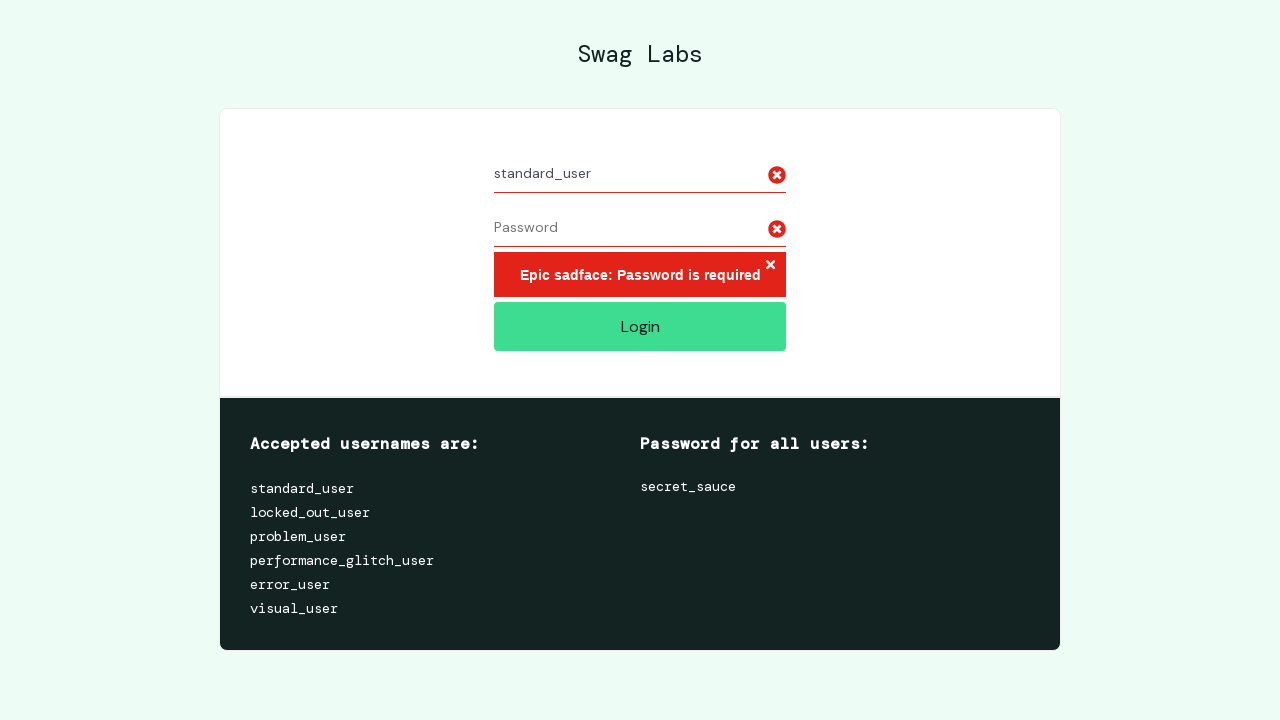